Tests Python.org search functionality by entering a search query, submitting it, and verifying results are displayed

Starting URL: http://www.python.org

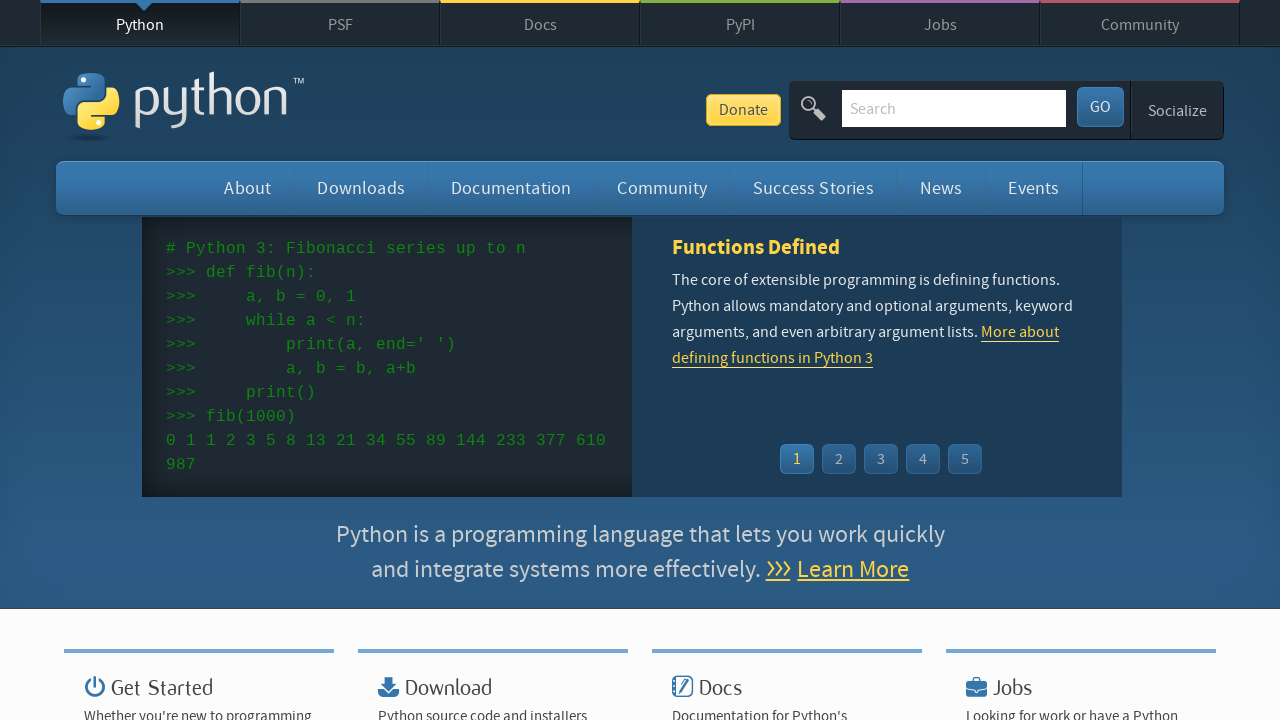

Filled search box with 'pycon' on input[name='q']
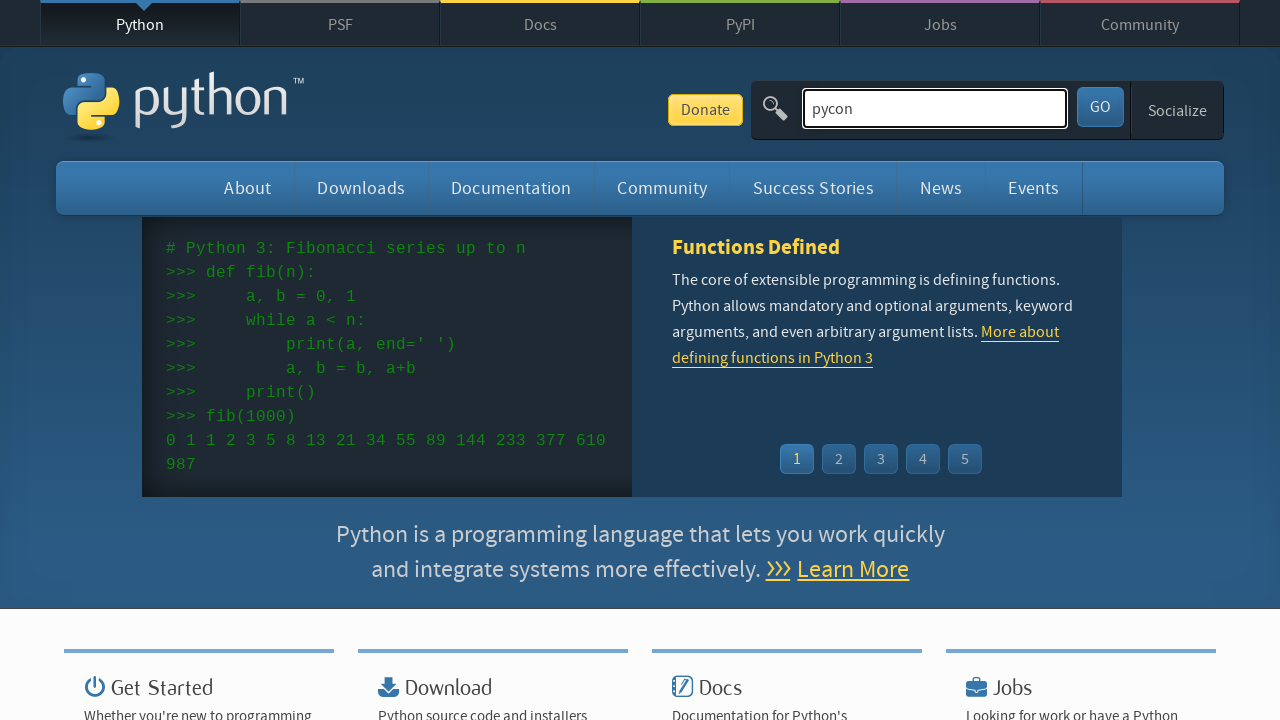

Waited 2 seconds for UI updates
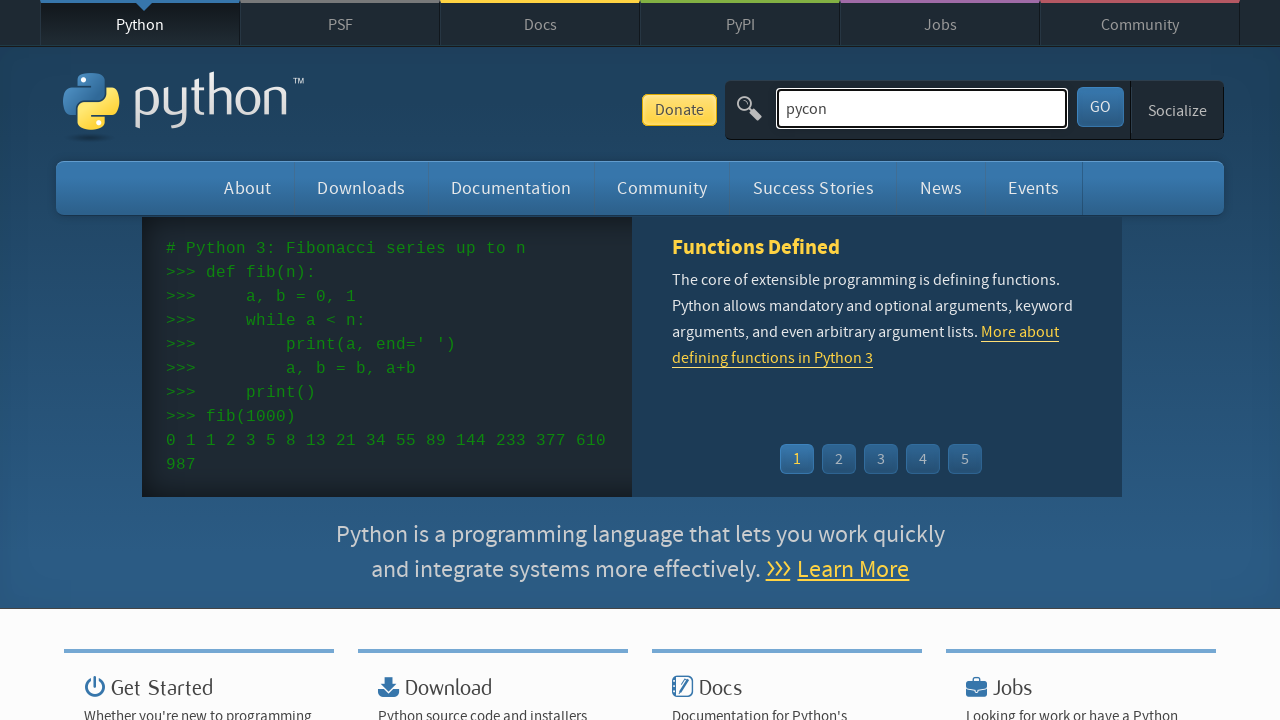

Pressed Enter to submit search query on input[name='q']
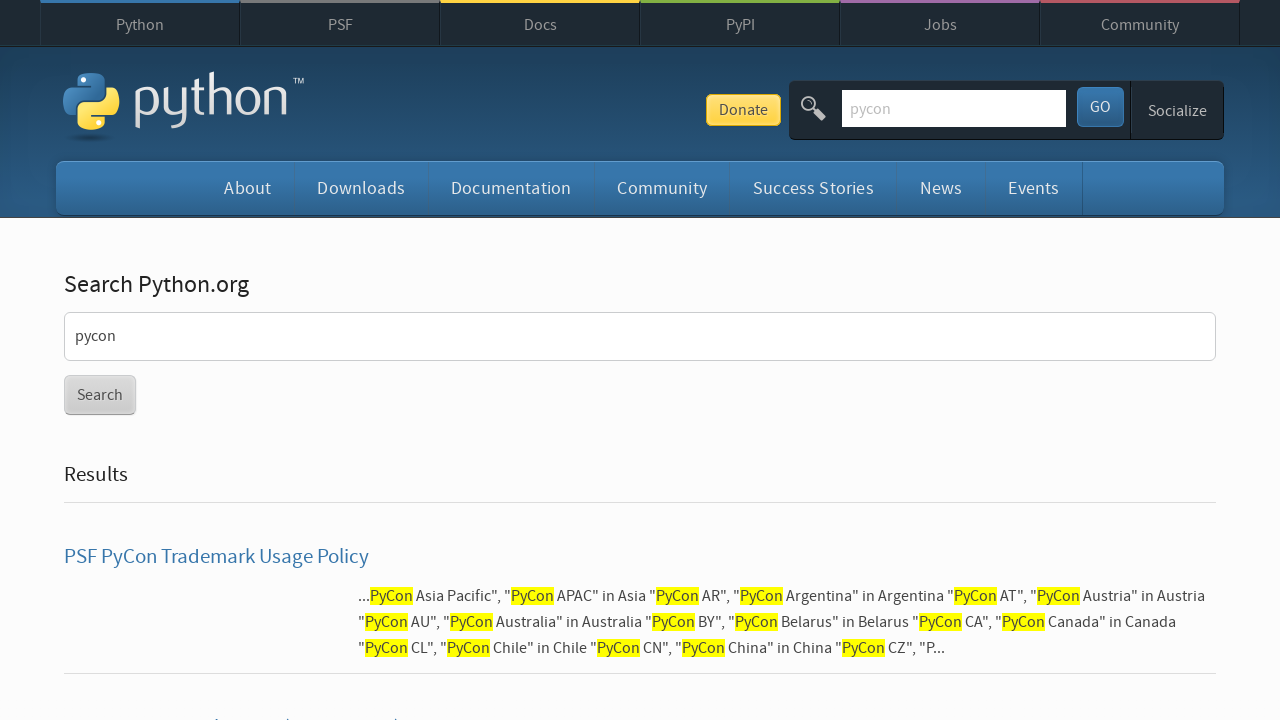

Search results page loaded
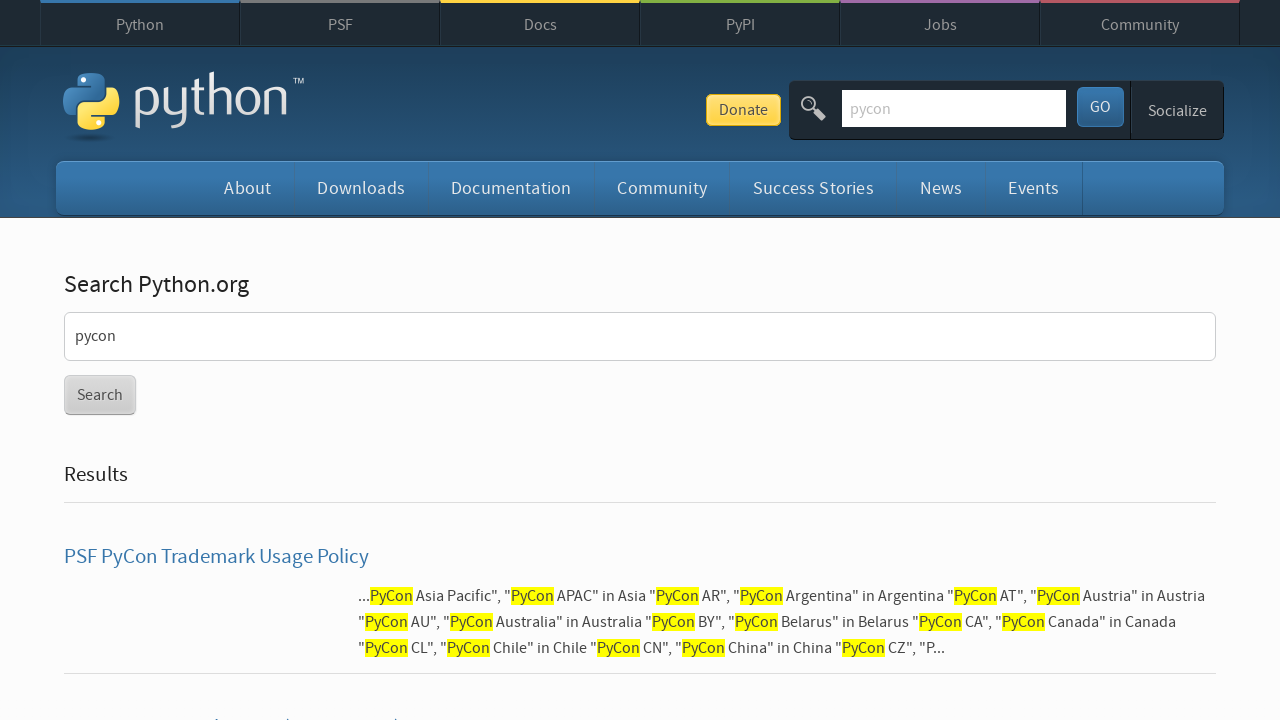

Verified that 'No results found.' message is not displayed
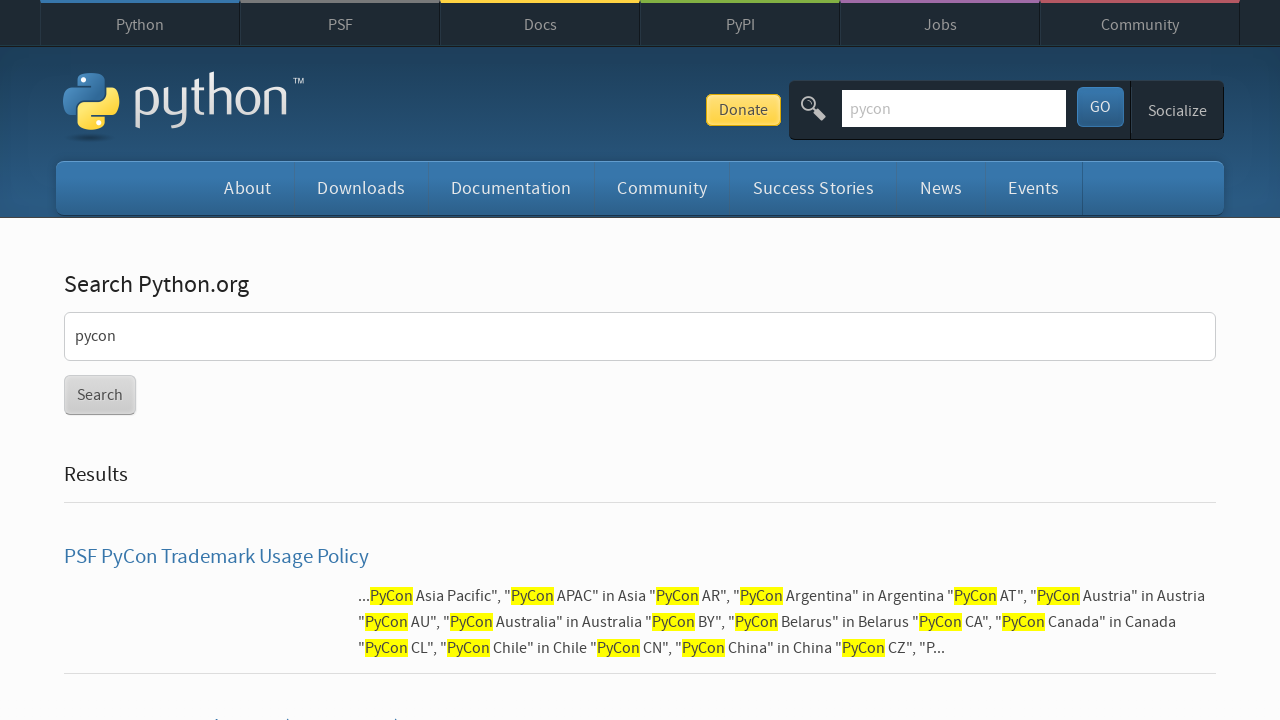

Verified PSF PyCon Trademark Usage Policy link is present in search results
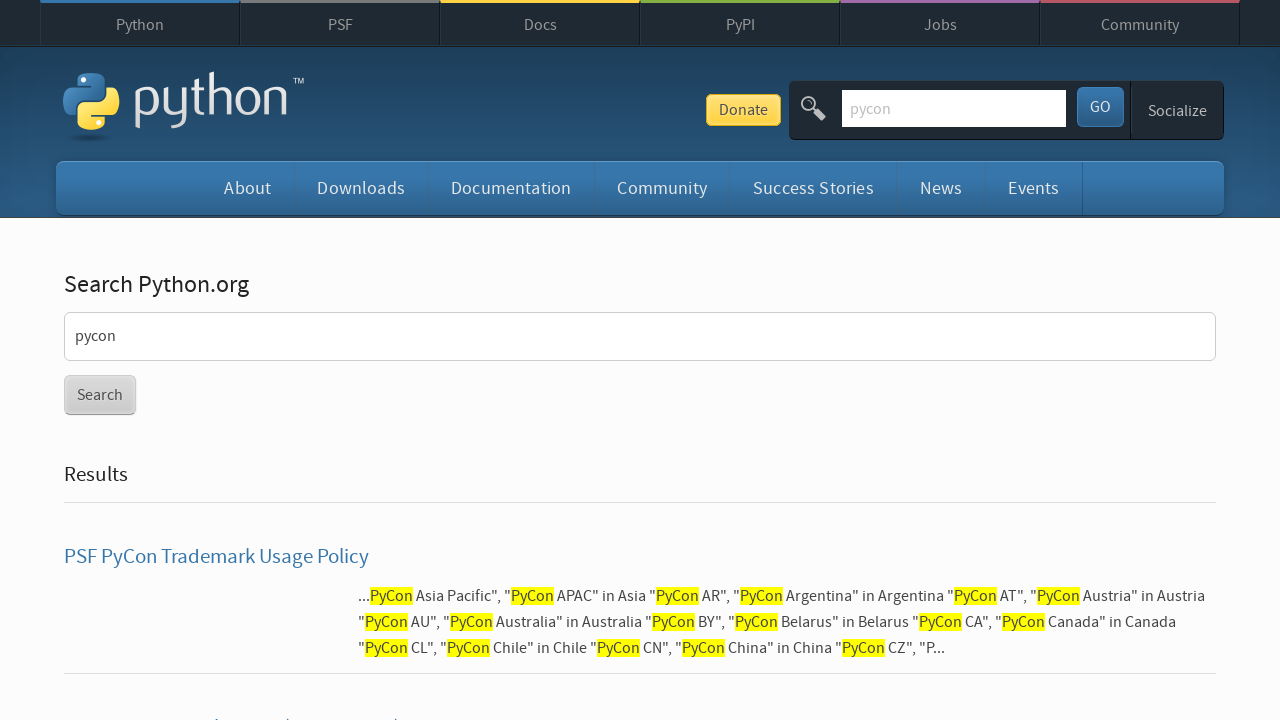

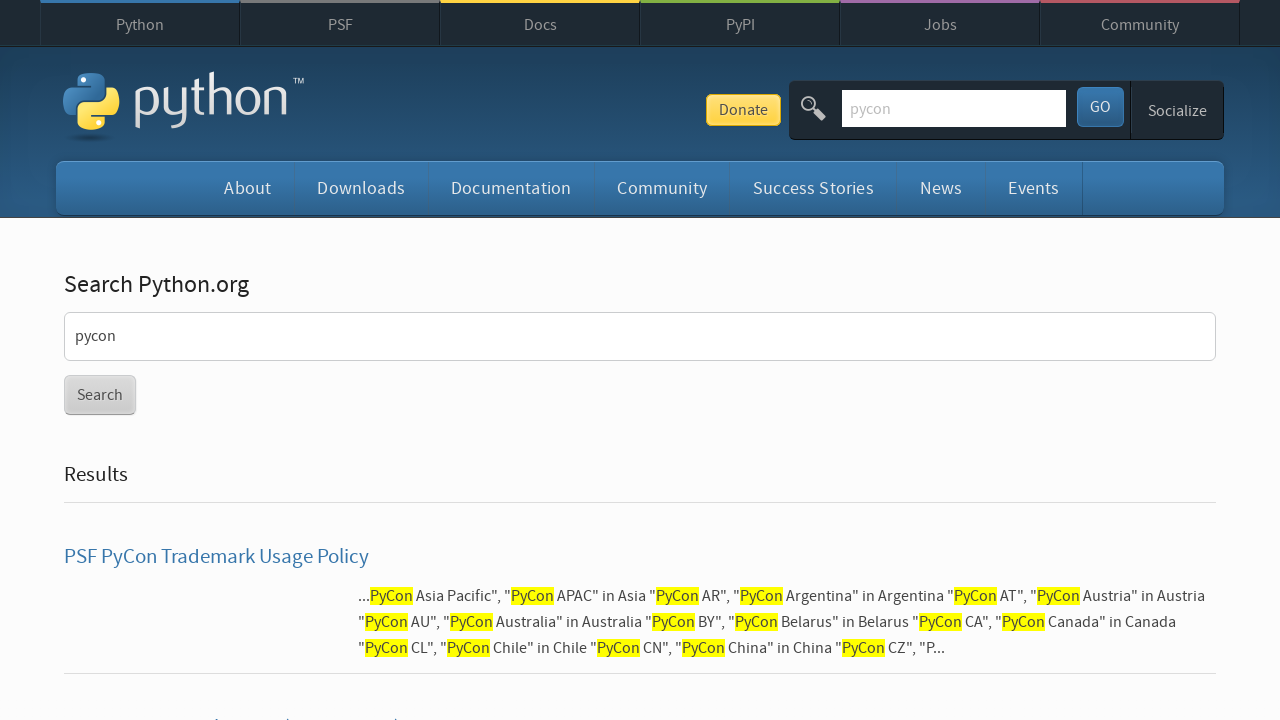